Navigates to Netflix India homepage and maximizes the browser window to verify the page loads correctly

Starting URL: https://www.netflix.com/in/

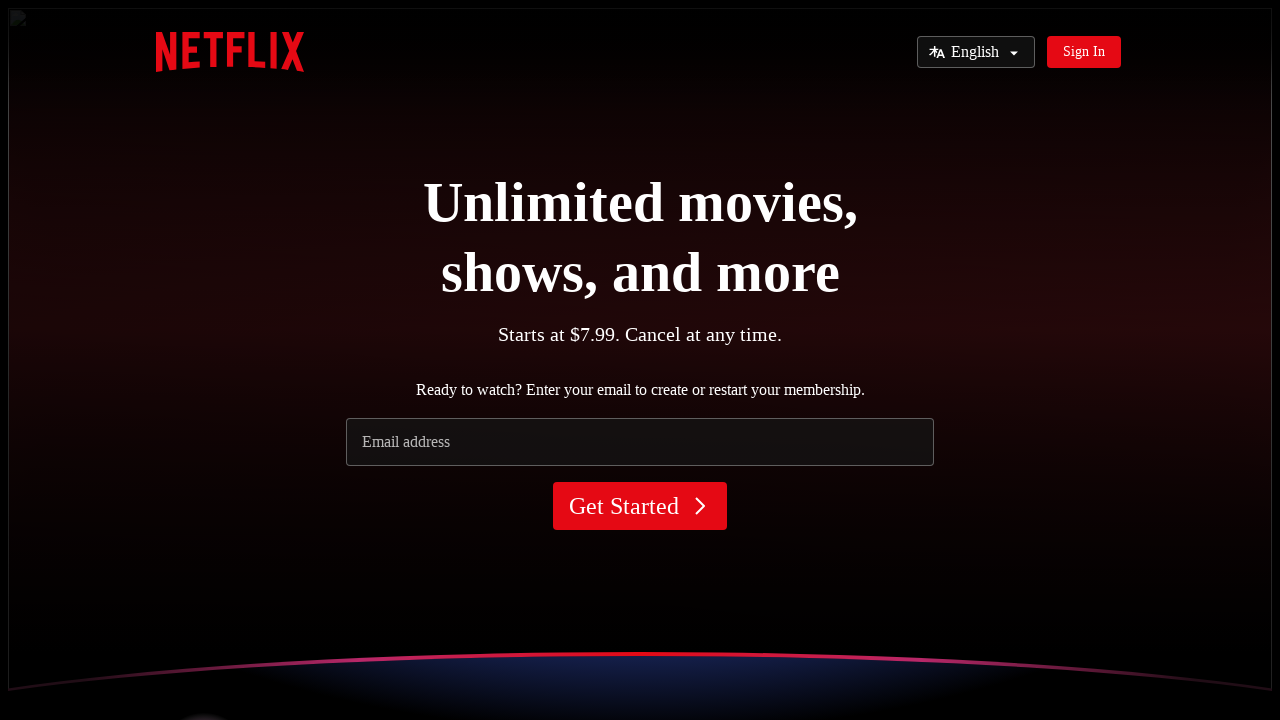

Navigated to Netflix India homepage
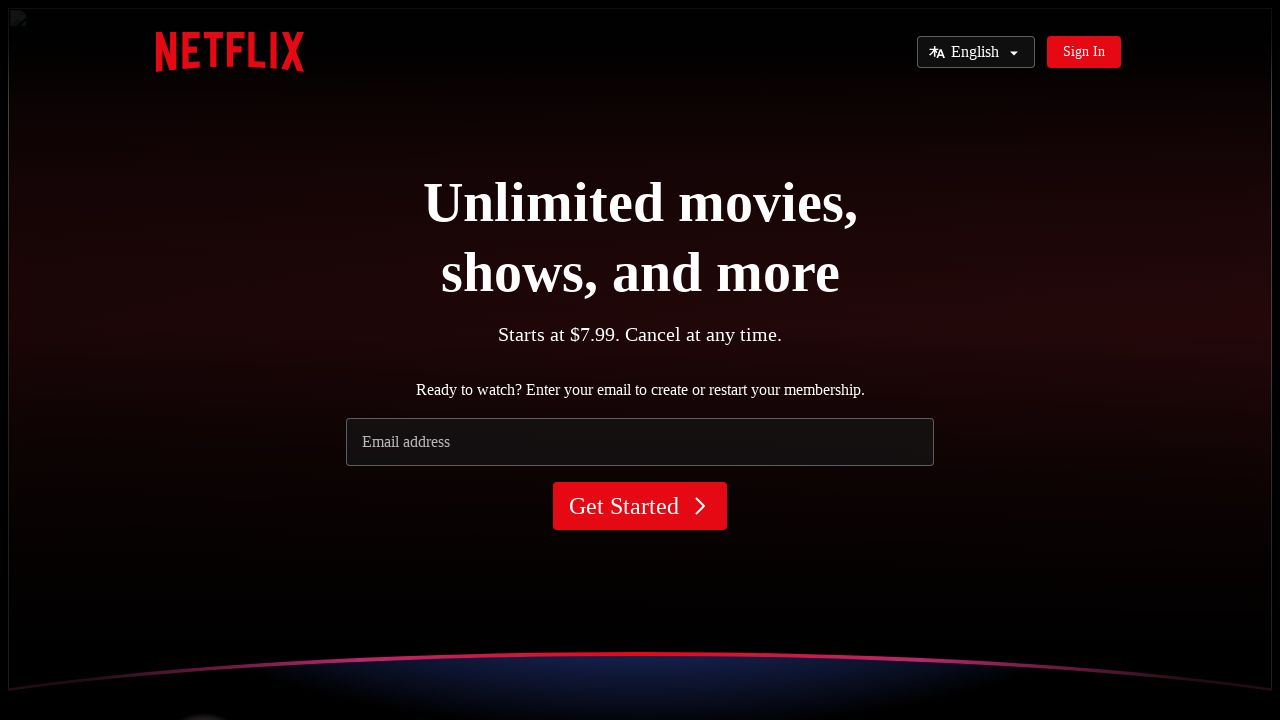

Page DOM content fully loaded
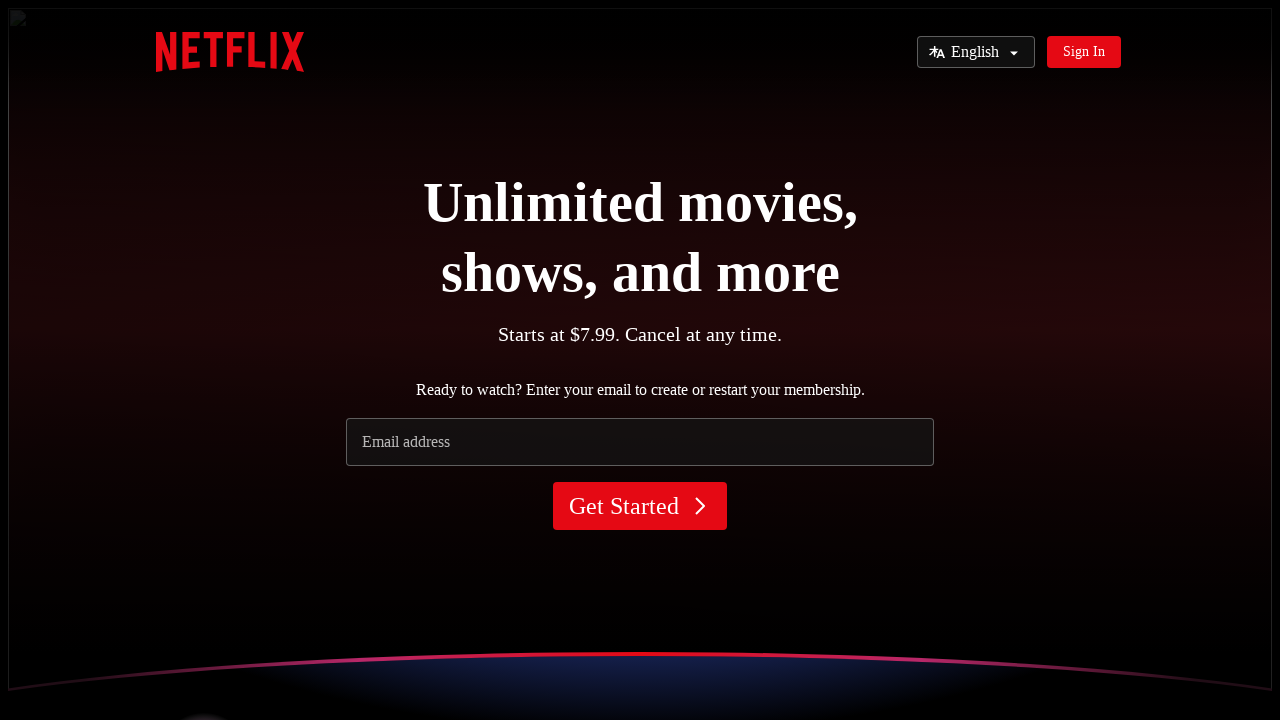

Set browser window to maximized size (1920x1080)
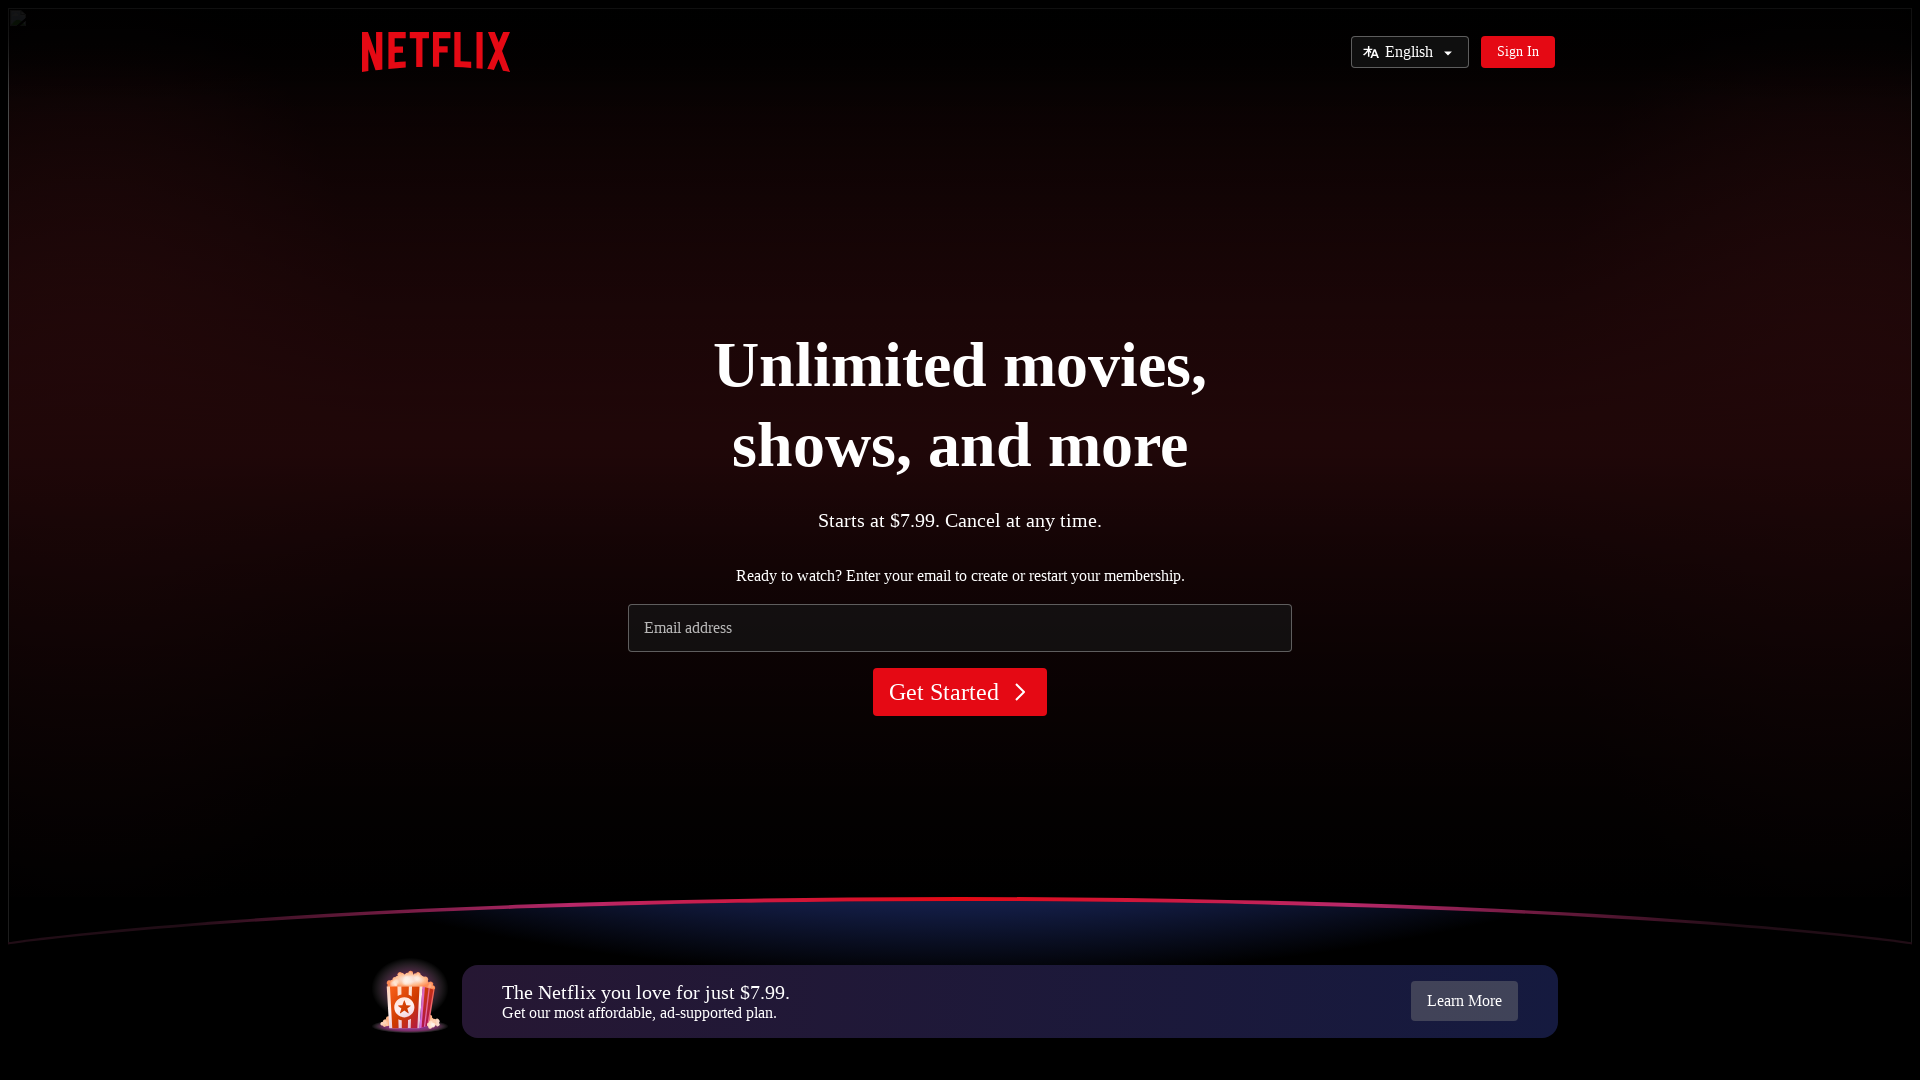

Main page body element is visible
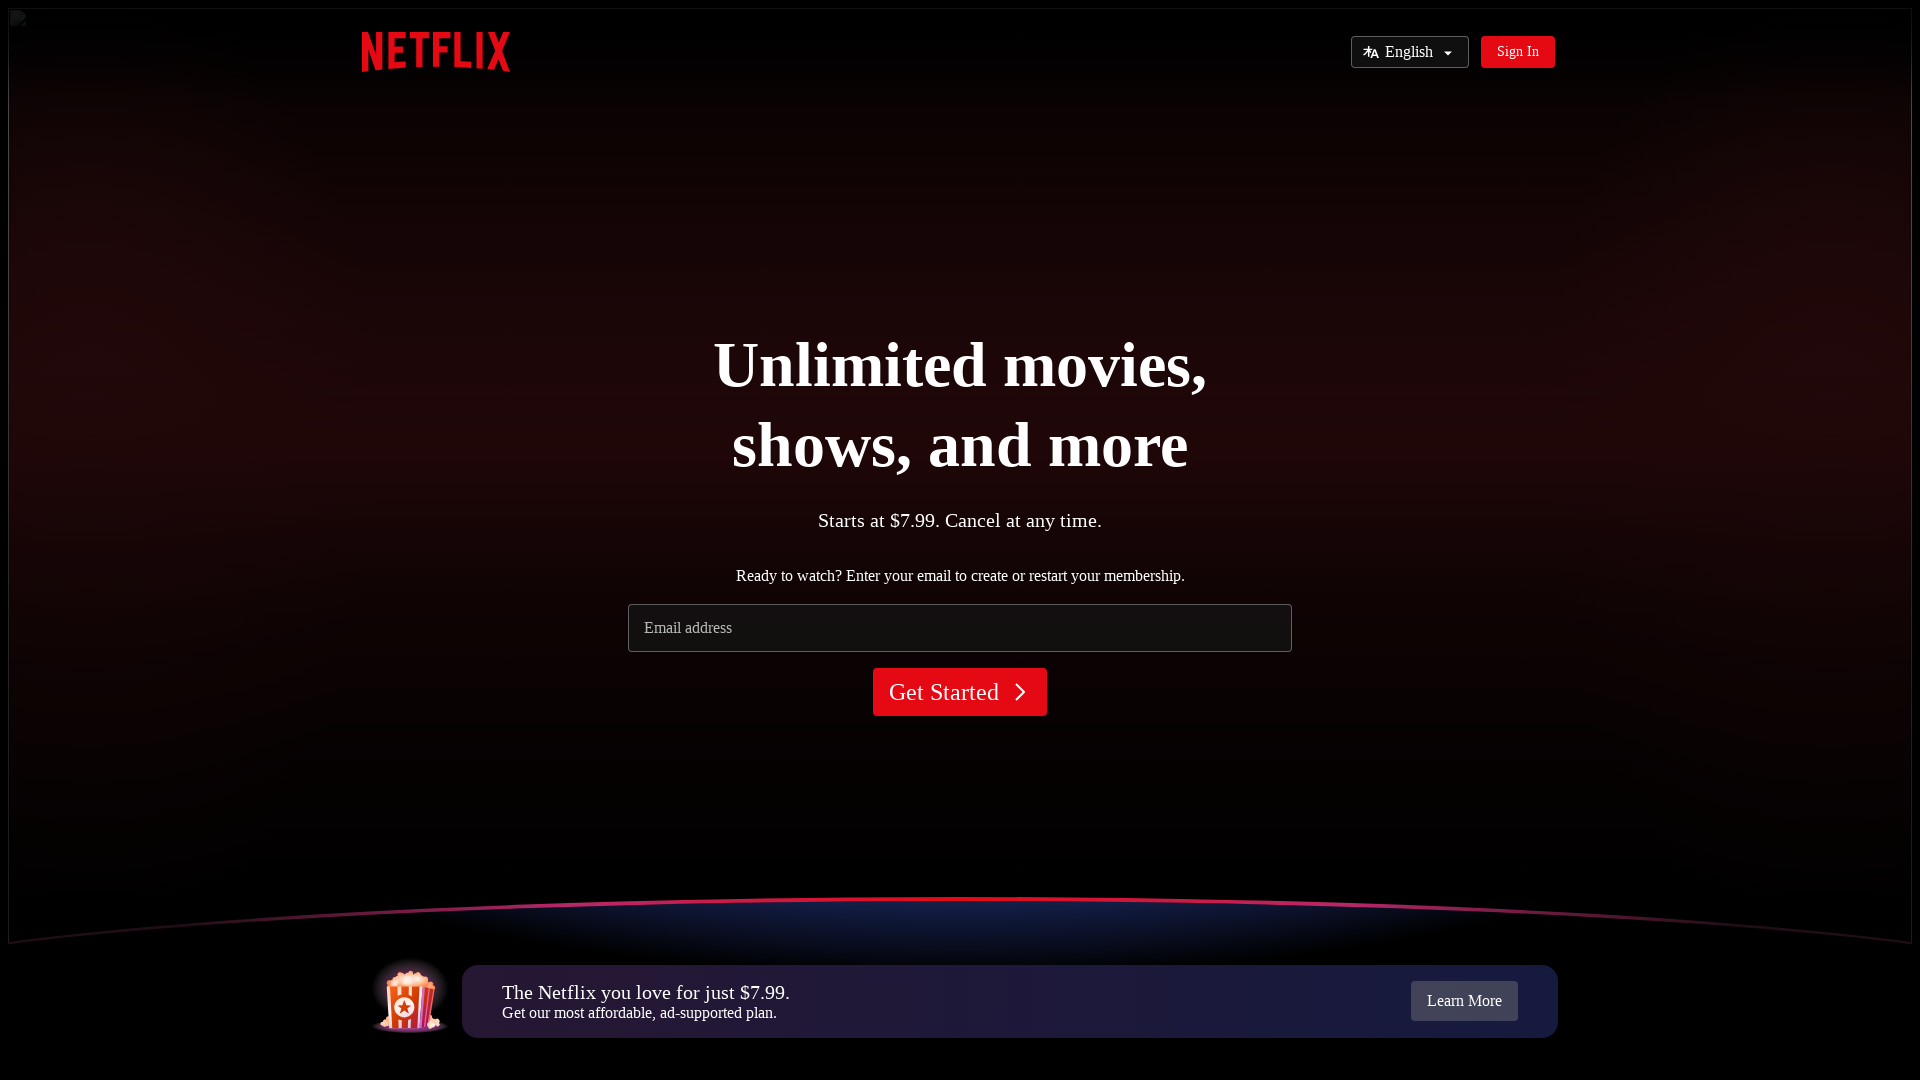

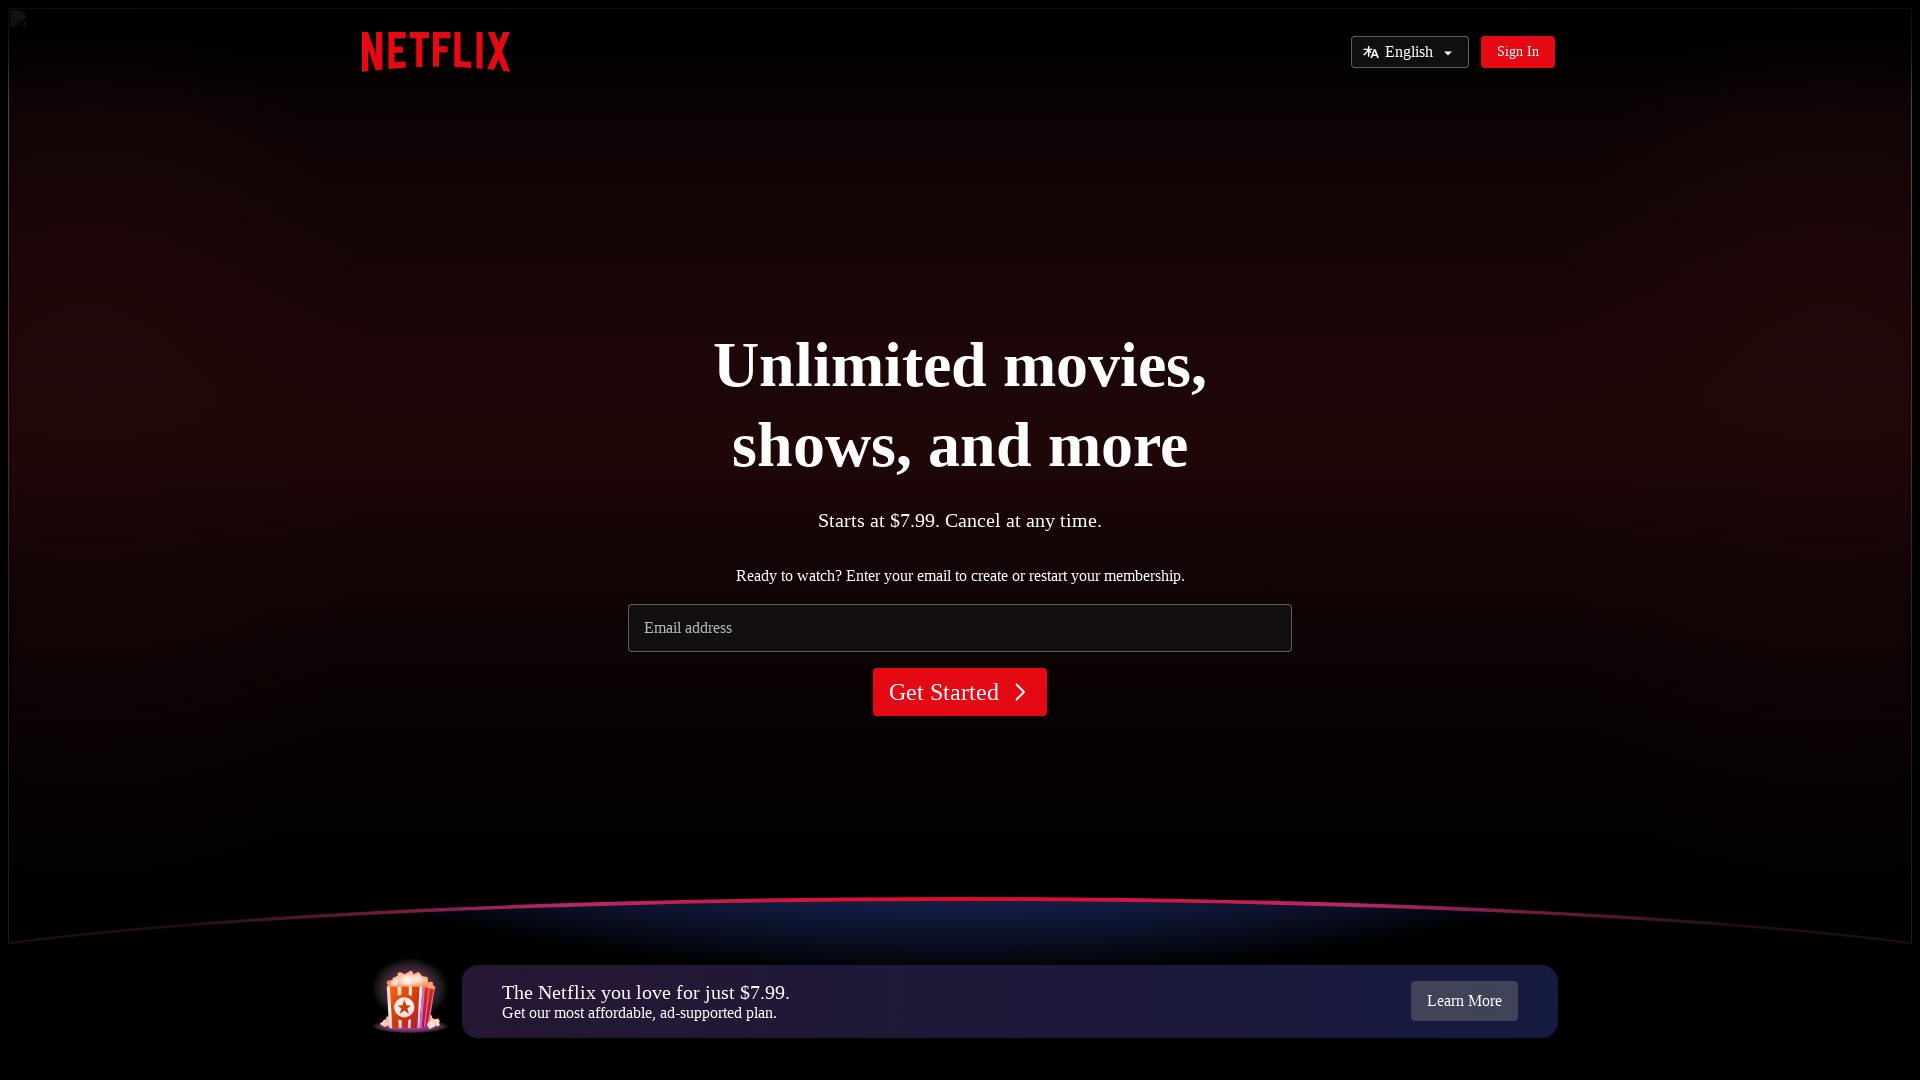